Navigates to RedBus homepage and waits for the page to load. Despite the test name, no actual account creation happens.

Starting URL: https://www.redbus.in/

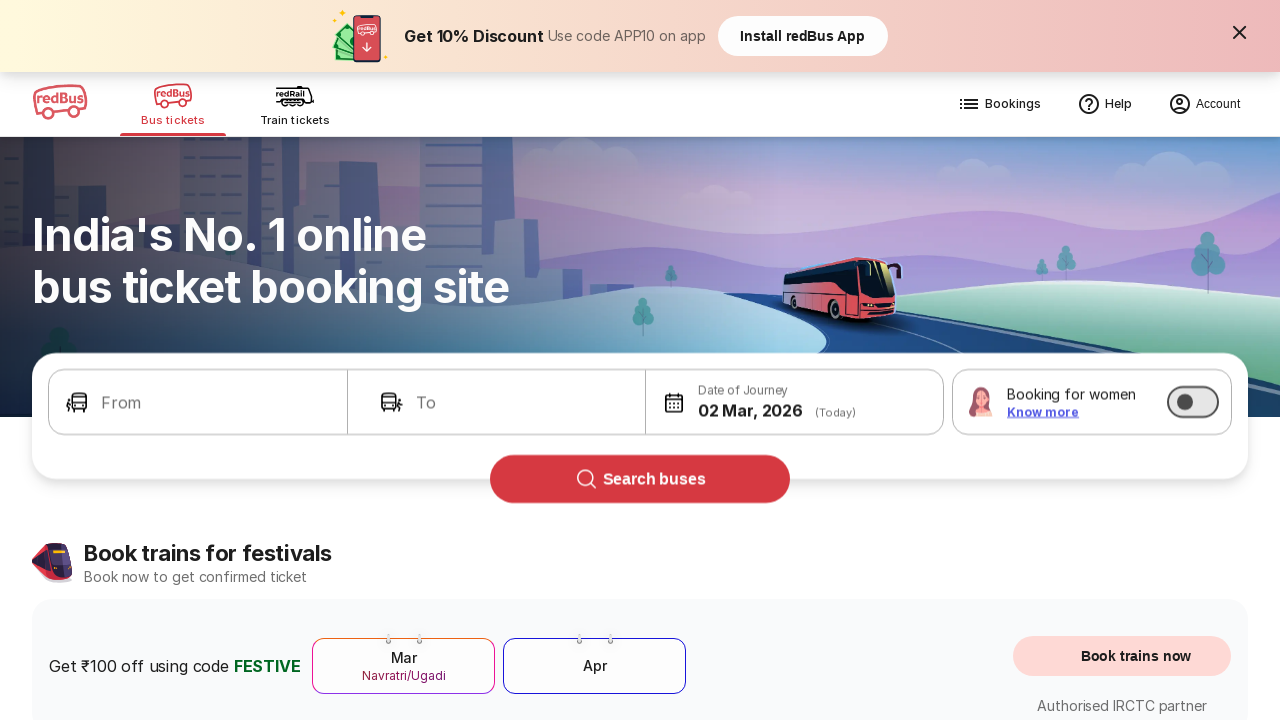

Waited for RedBus homepage to reach domcontentloaded state
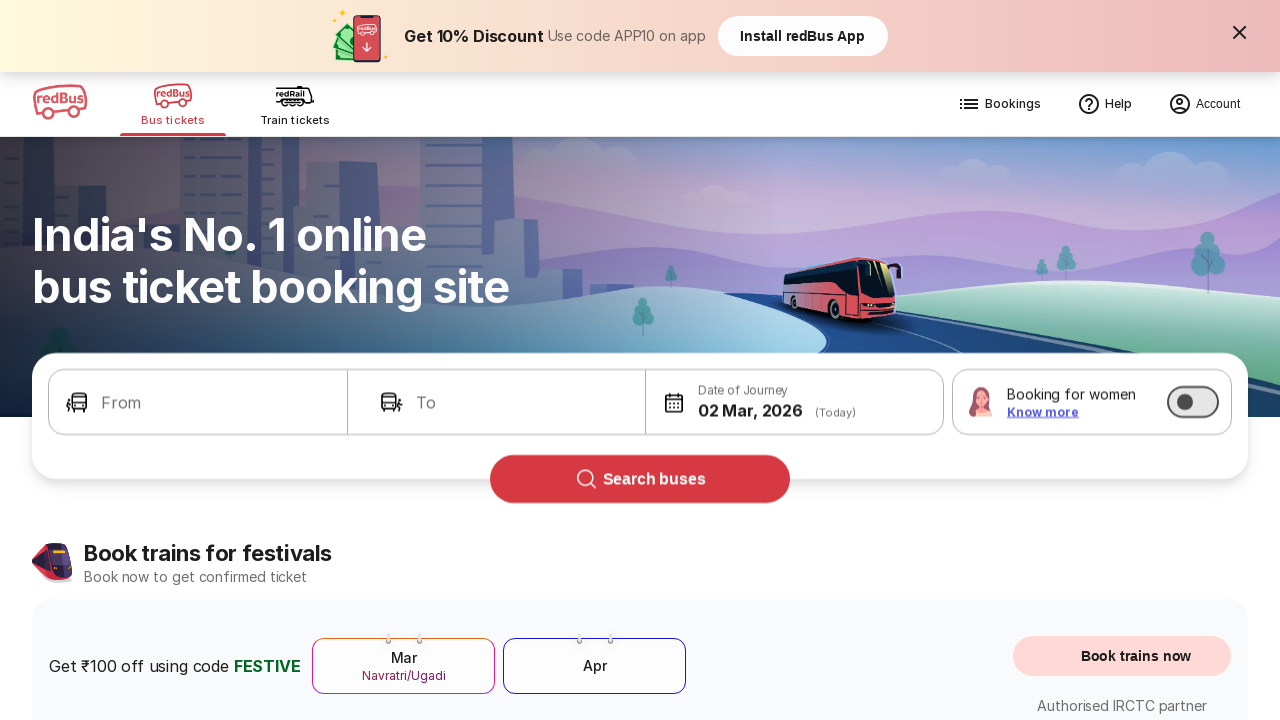

Waited 2 seconds for dynamic content to load on RedBus homepage
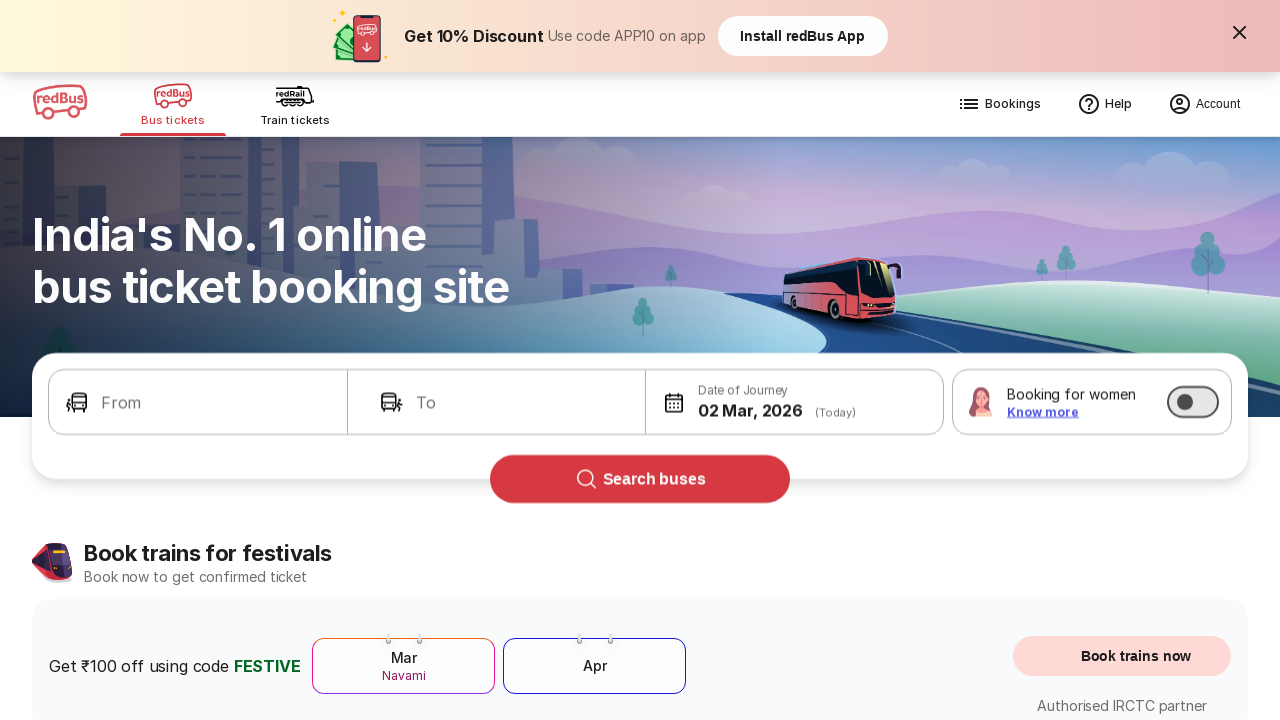

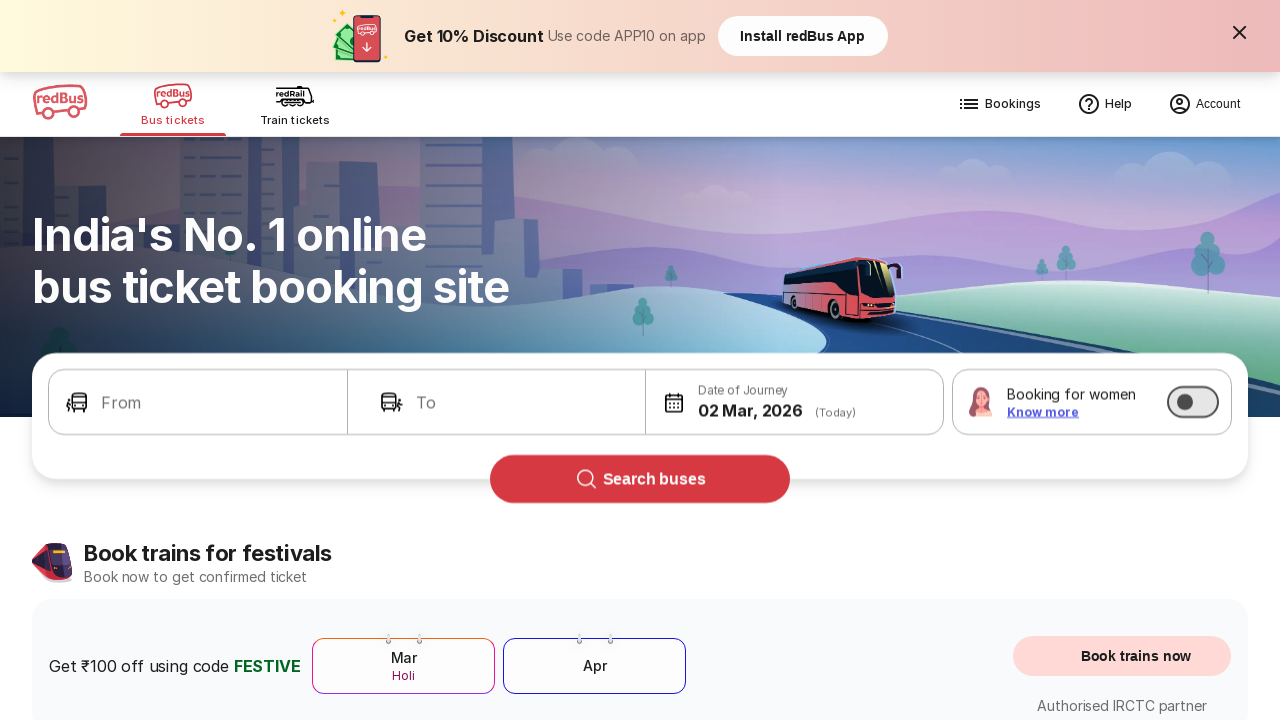